Navigates to EchoEcho HTML forms tutorial page and verifies it loads

Starting URL: http://www.echoecho.com/htmlforms10.htm

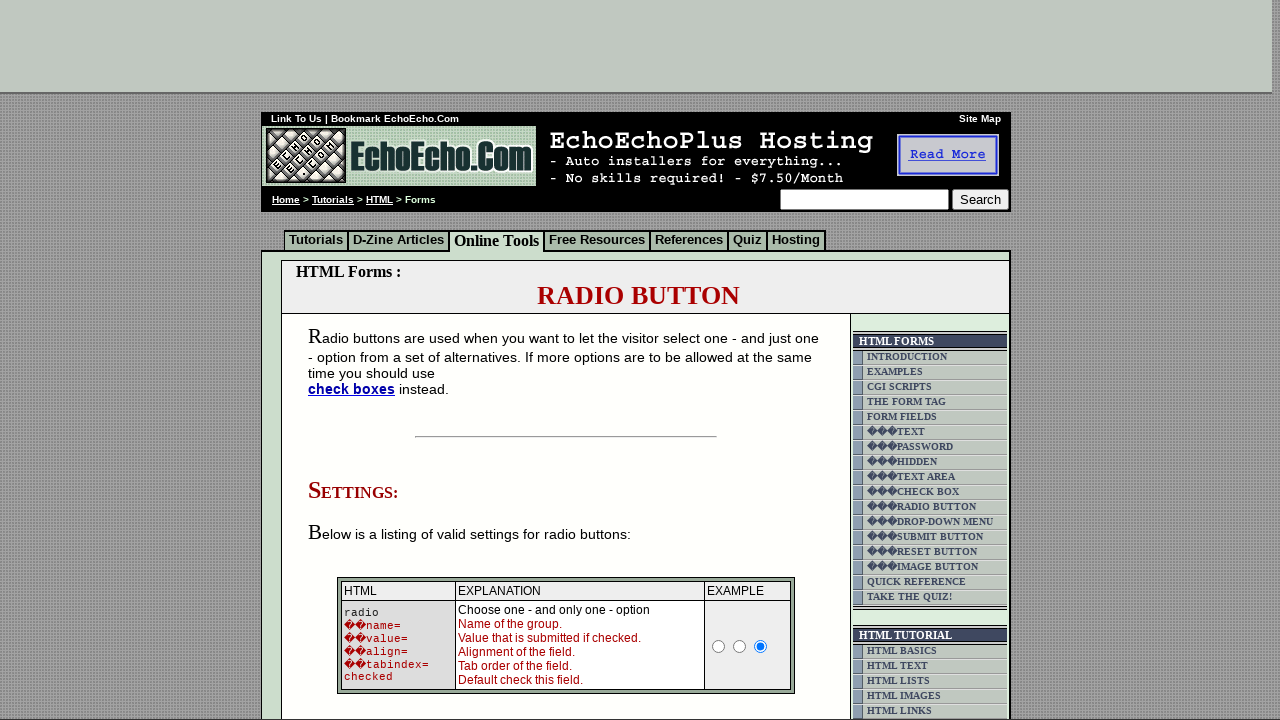

Waited for EchoEcho HTML forms page to load (domcontentloaded state)
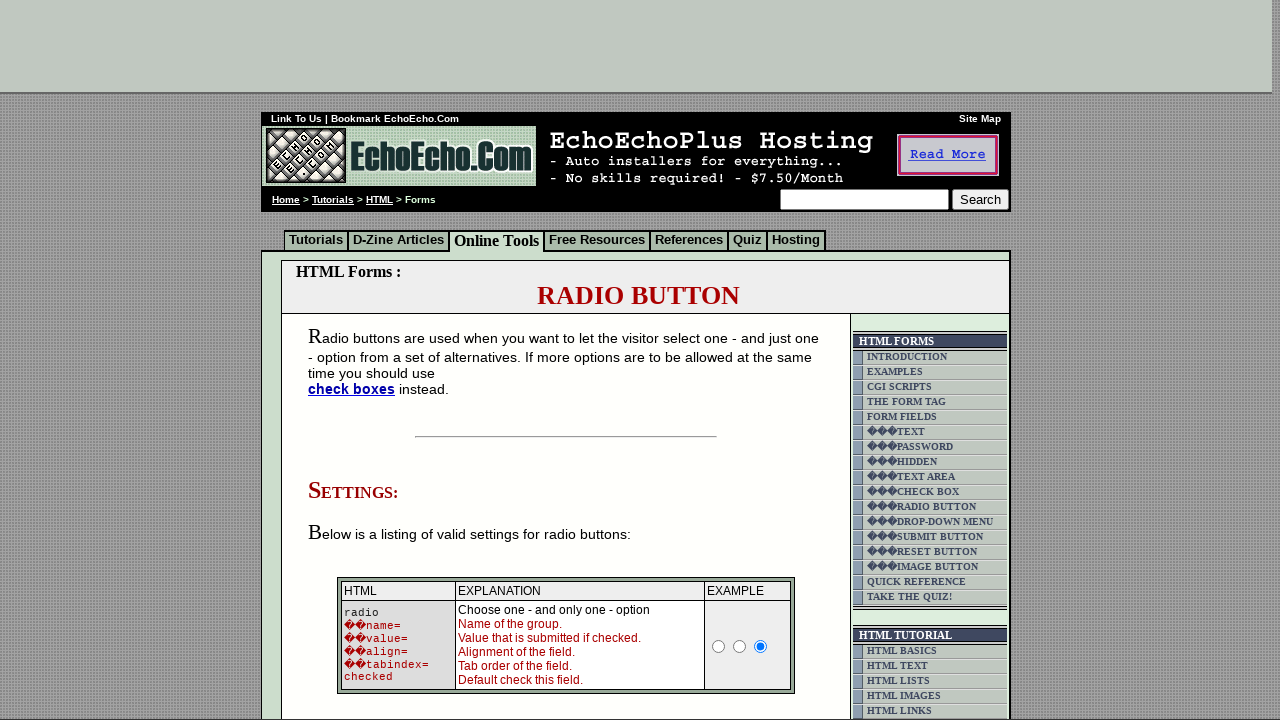

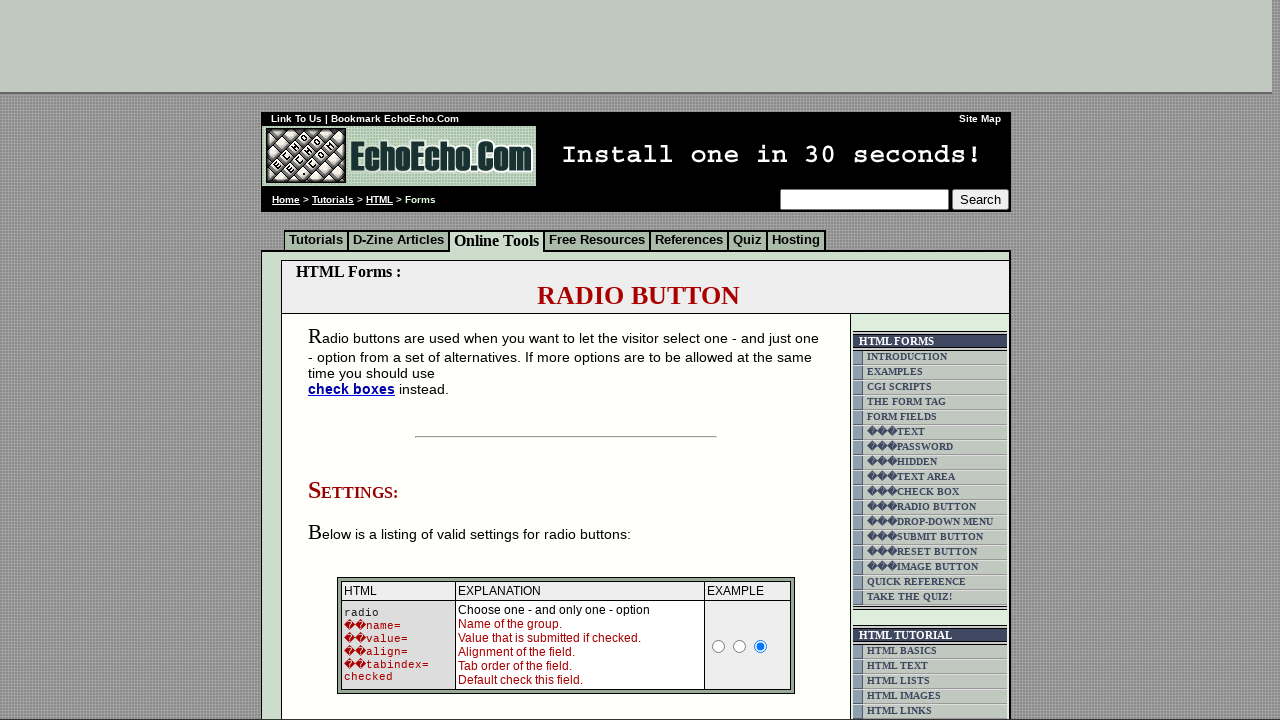